Tests tooltip functionality on the login page by hovering over the credentials element and verifying the tooltip text appears

Starting URL: http://zero.webappsecurity.com/

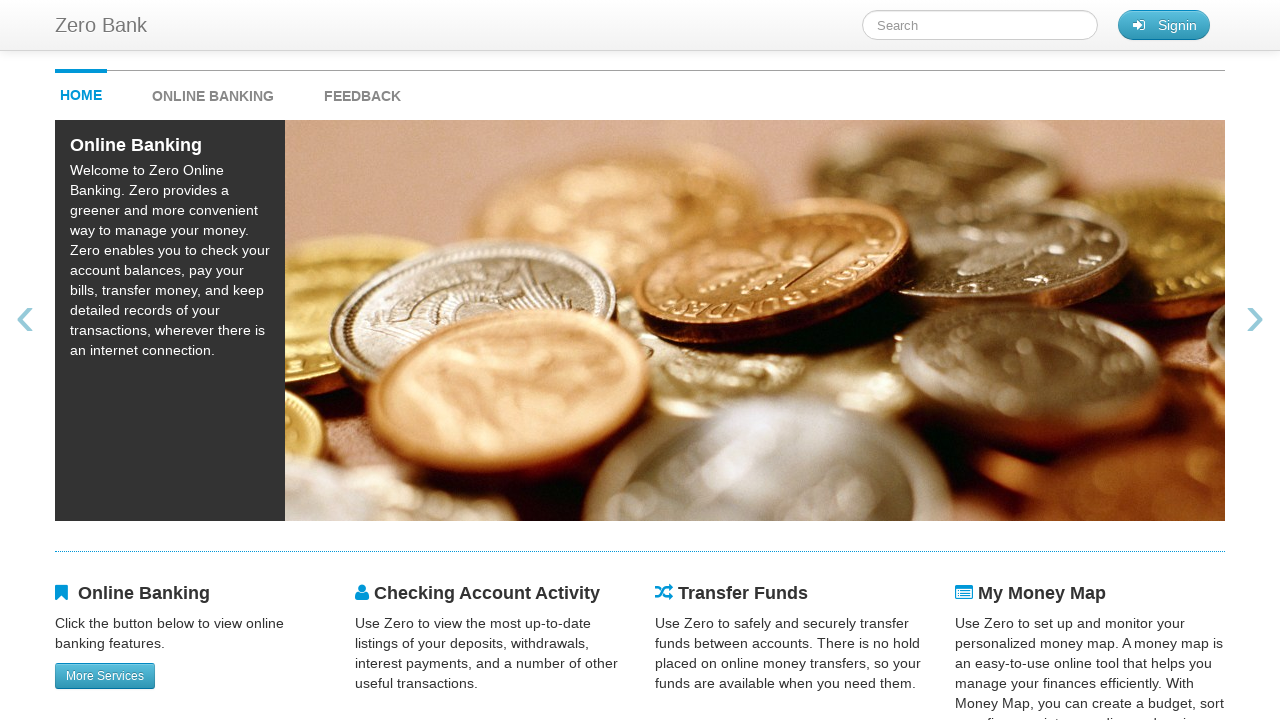

Clicked signin button to navigate to login page at (1164, 25) on #signin_button
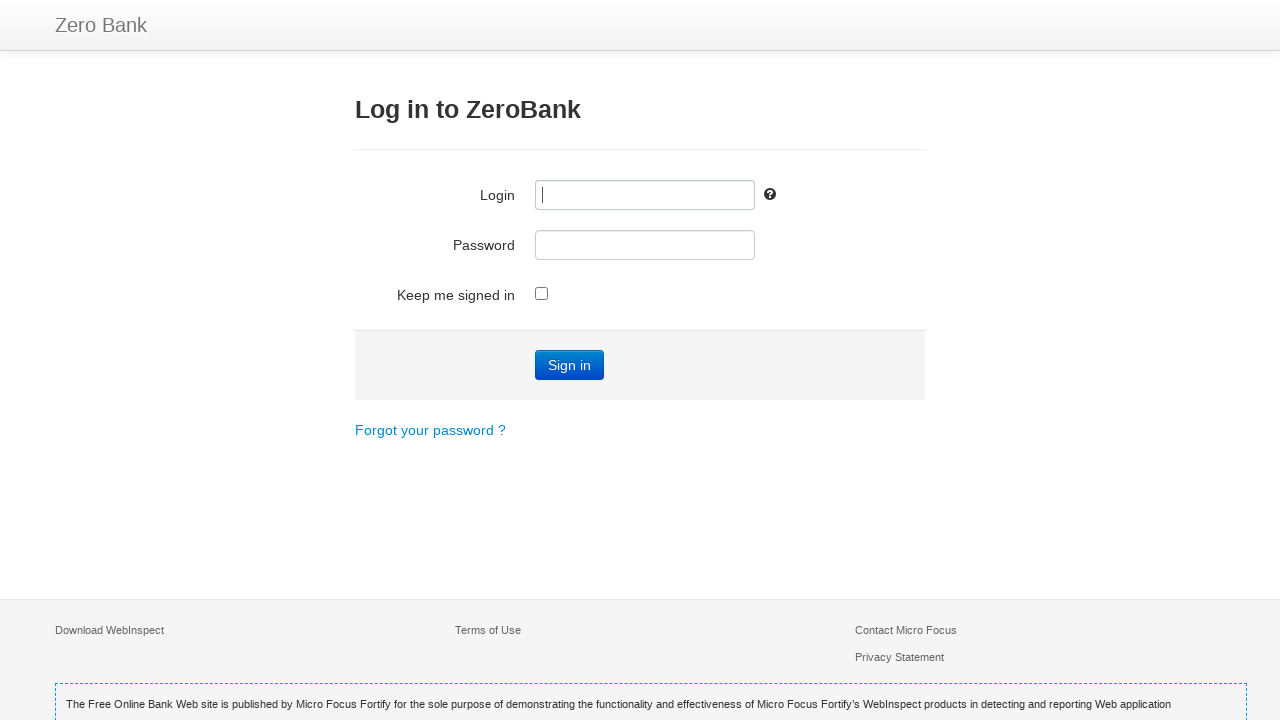

Hovered over credentials element to trigger tooltip at (770, 194) on #credentials
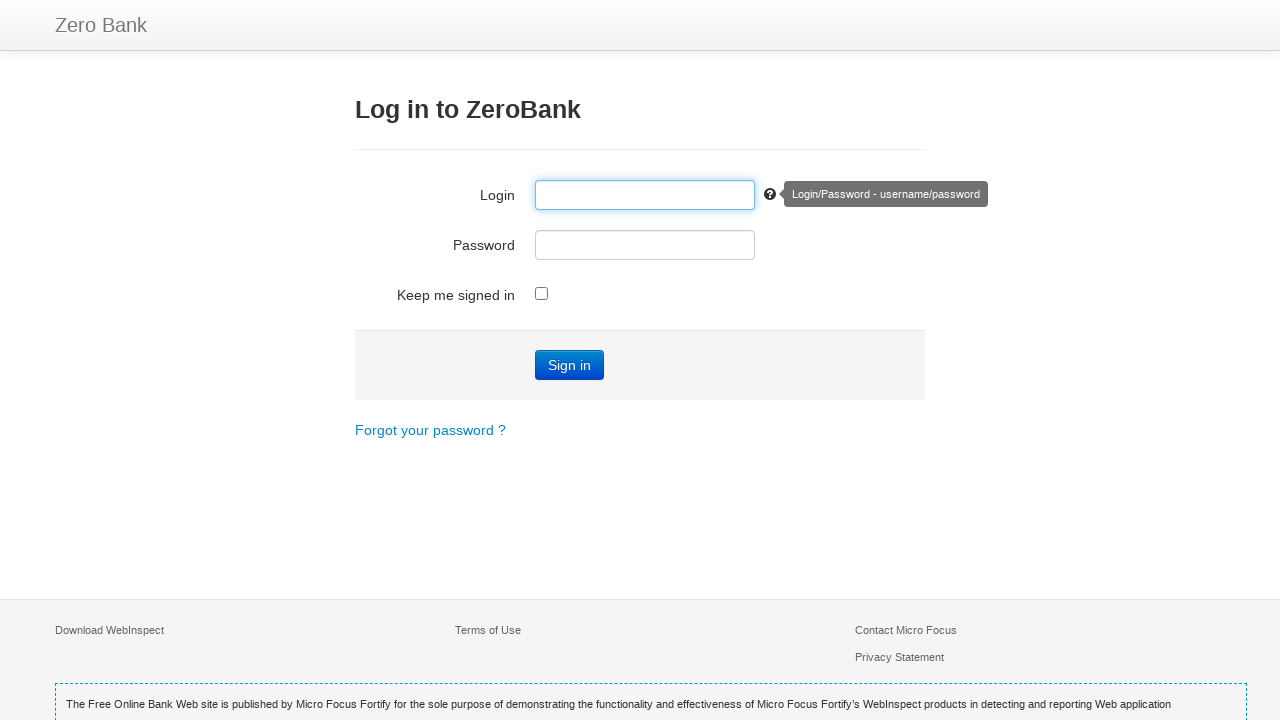

Tooltip appeared and became visible
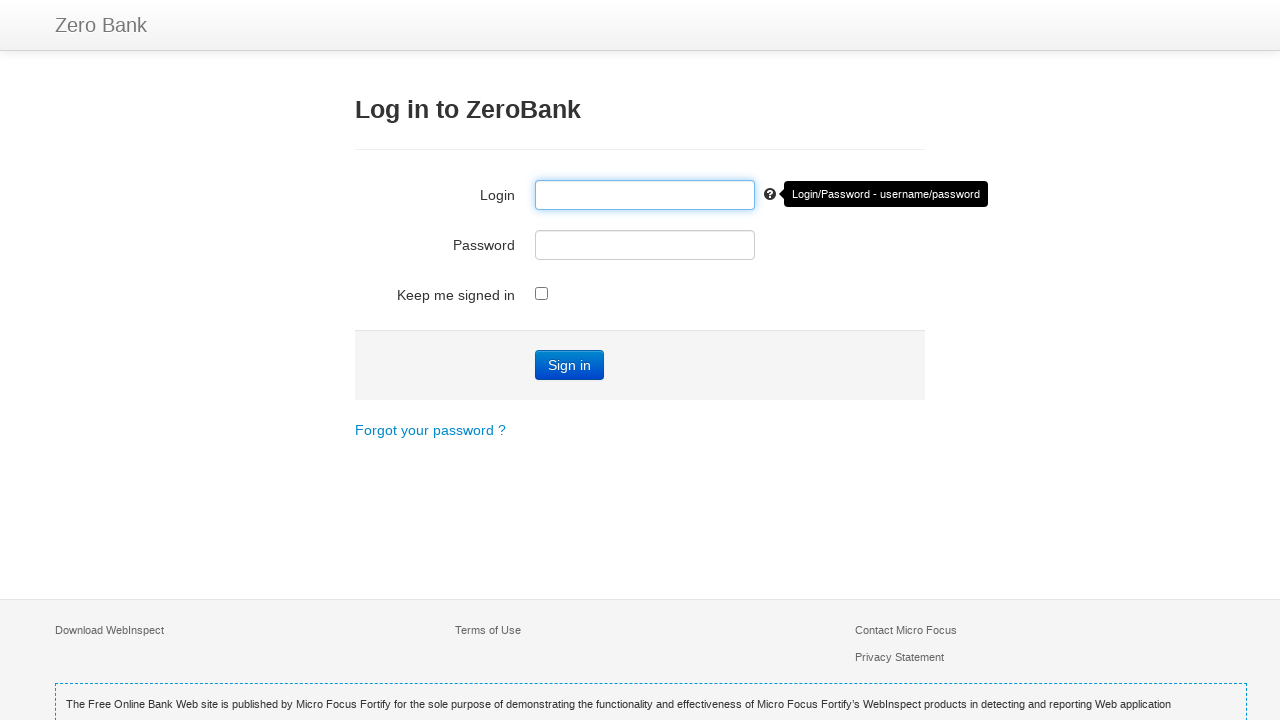

Retrieved tooltip text content
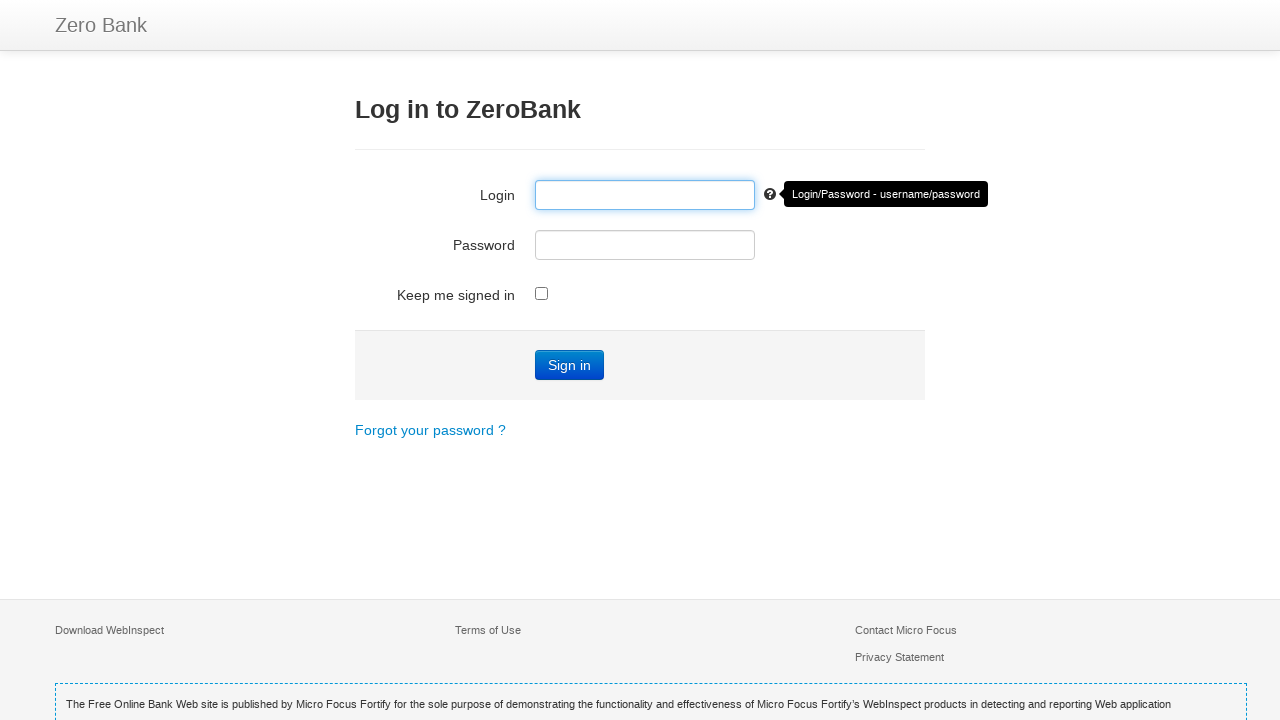

Verified tooltip text matches expected value: 'Login/Password - username/password'
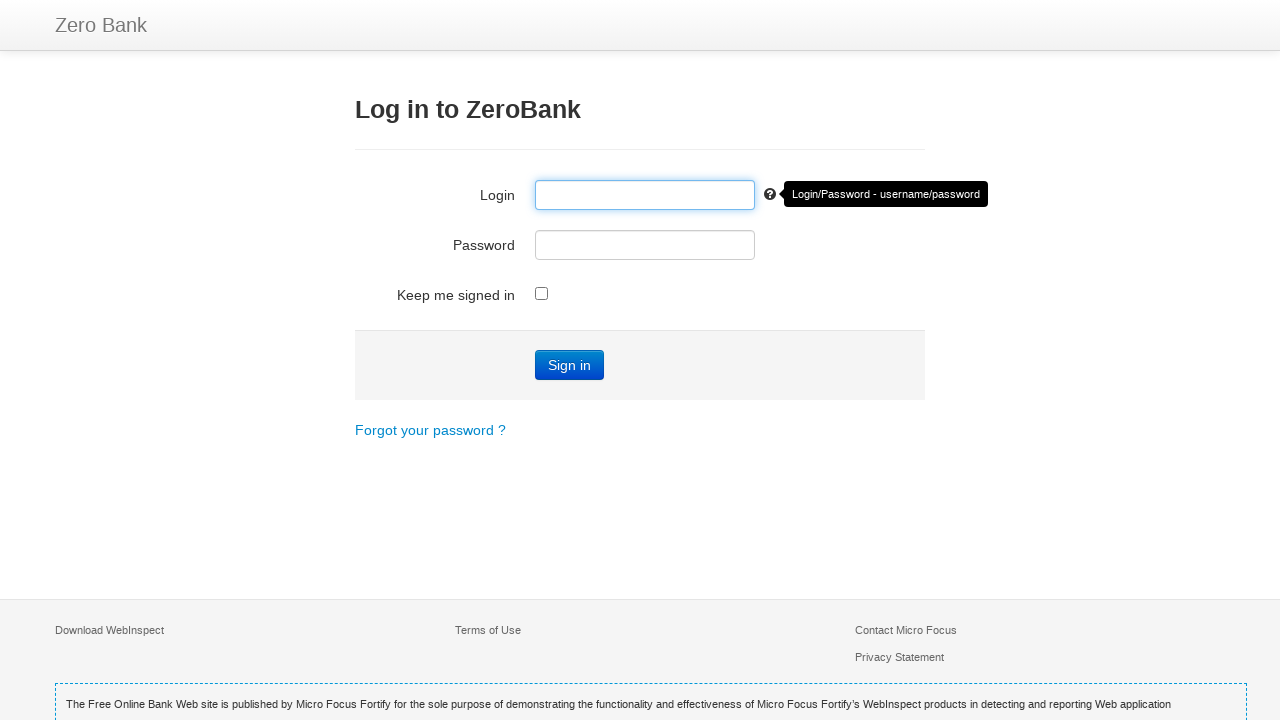

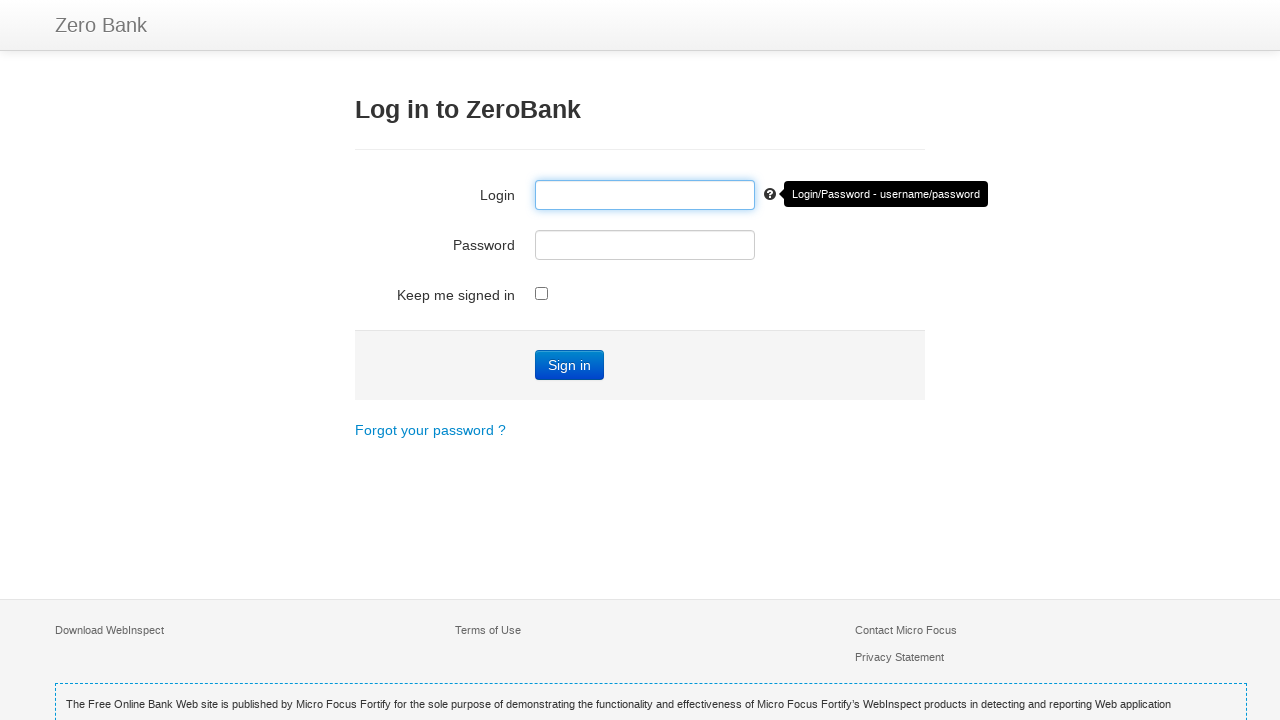